Tests handling of a simple JavaScript alert by clicking a button that triggers the alert and then accepting it

Starting URL: https://omayo.blogspot.com/

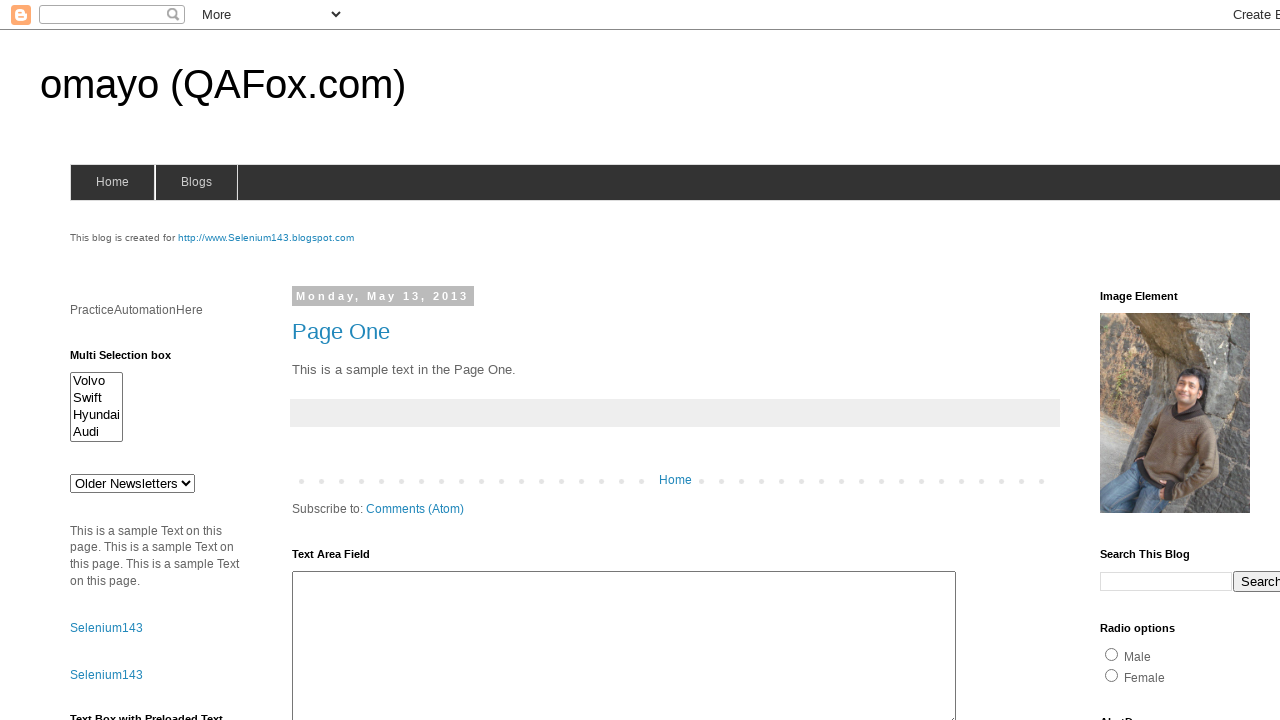

Set up dialog handler to accept alerts
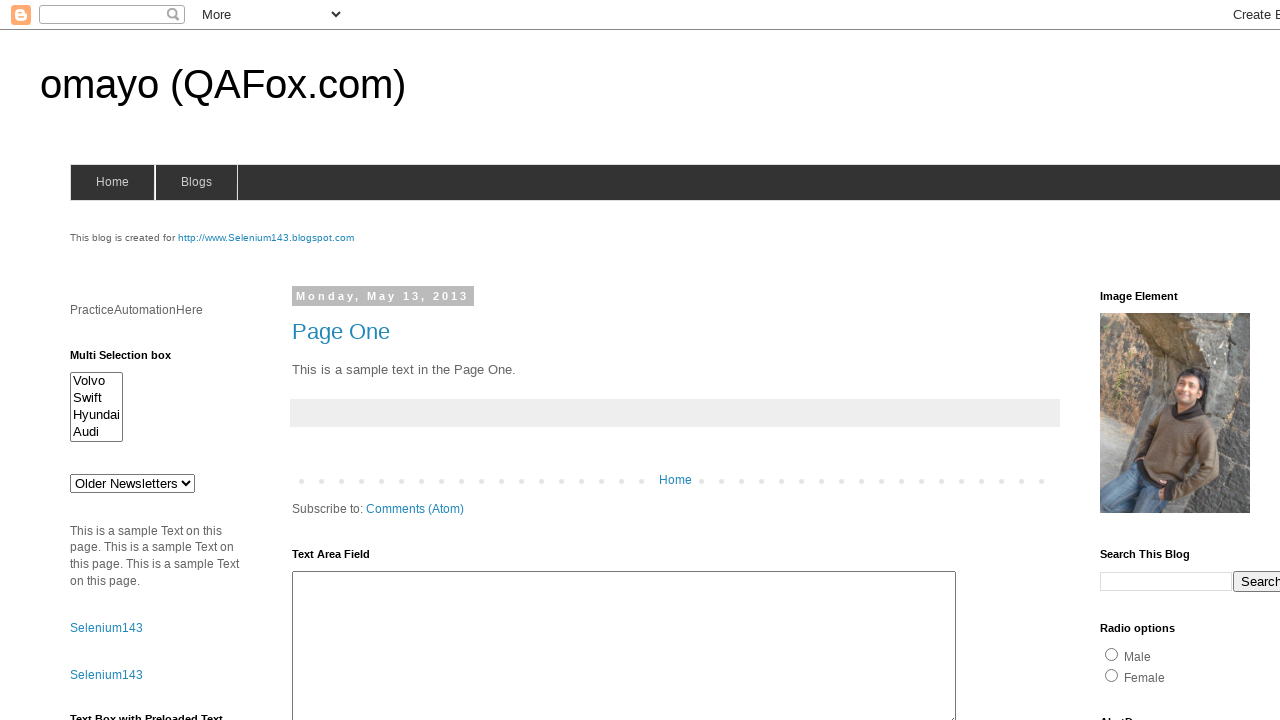

Clicked button to trigger JavaScript alert at (1154, 361) on #alert1
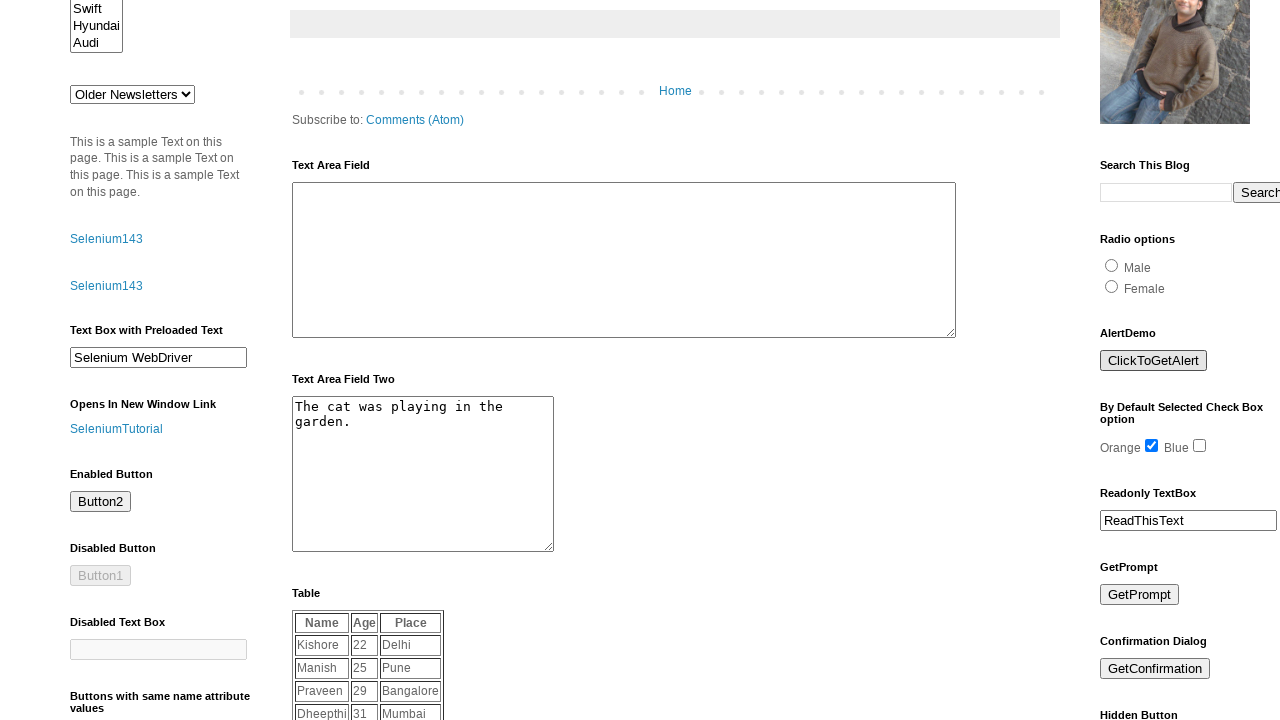

Waited for alert dialog to be processed
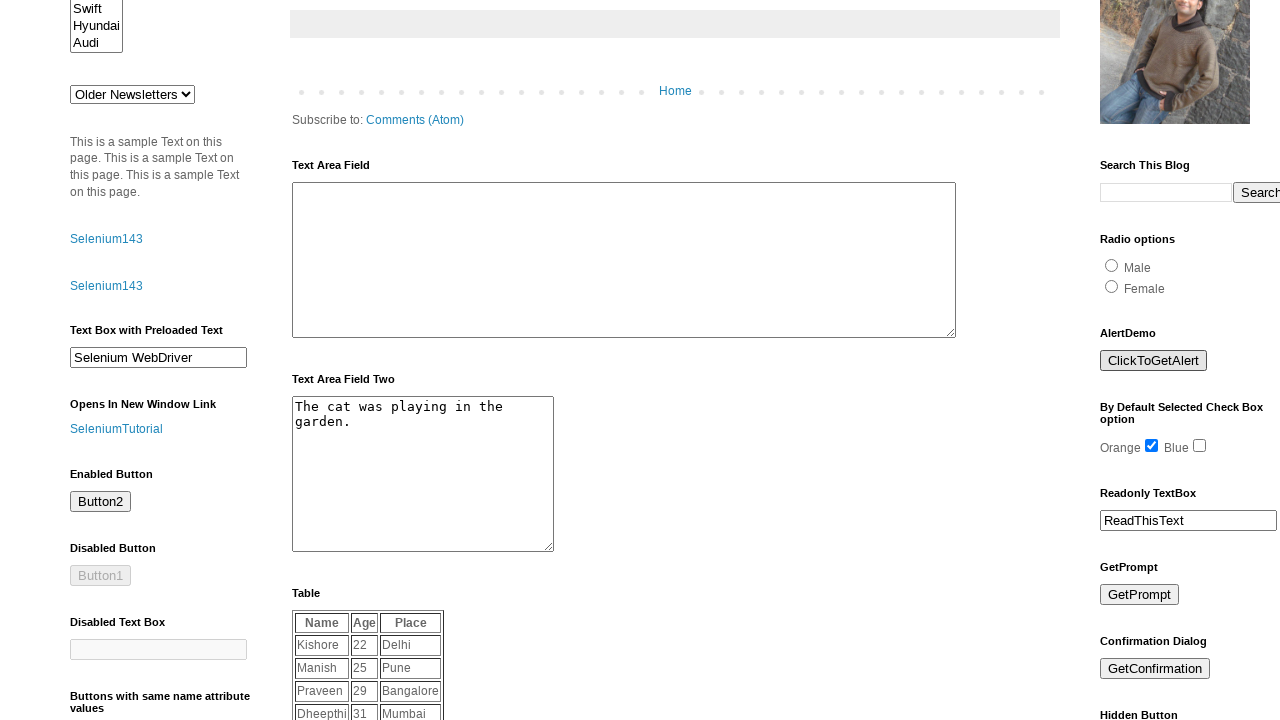

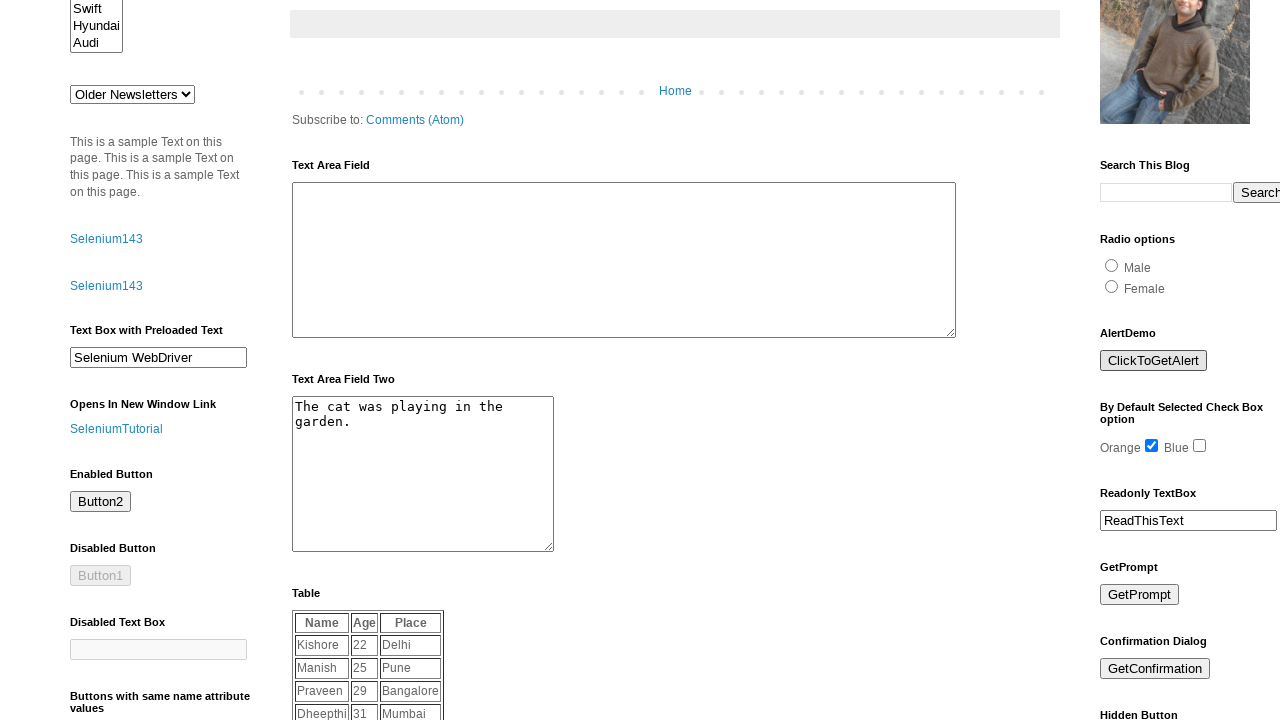